Tests changing the project name and category in the settings page by navigating to settings, modifying the fields, saving, and verifying the changes are reflected.

Starting URL: https://jira.trungk18.com/project/board

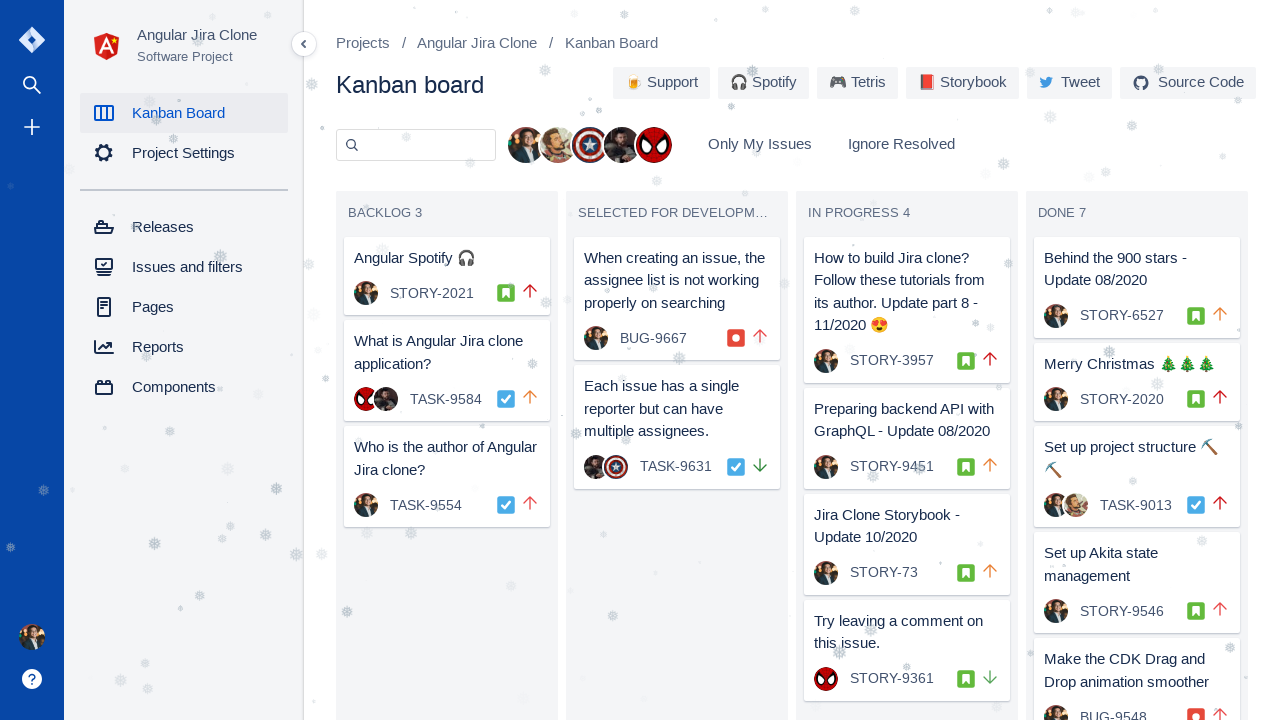

Waited for board to load (#Backlog selector)
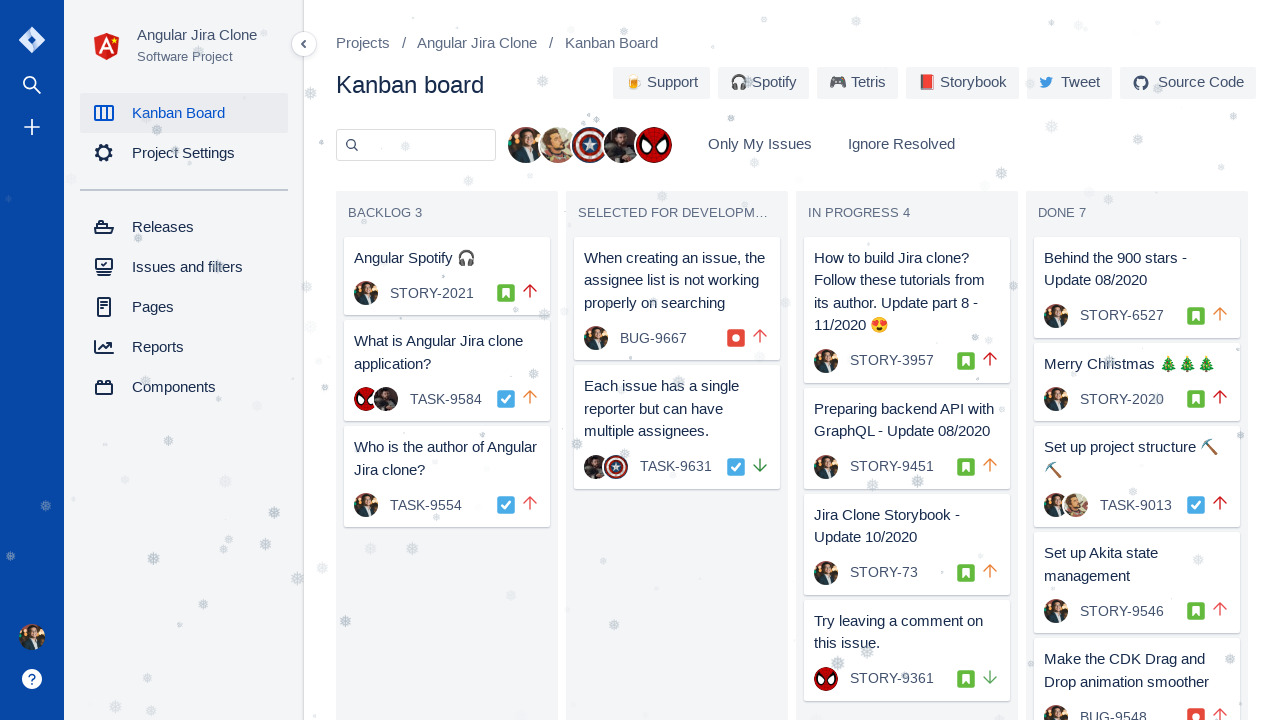

Clicked on Project Settings link at (184, 153) on a[href='/project/settings']
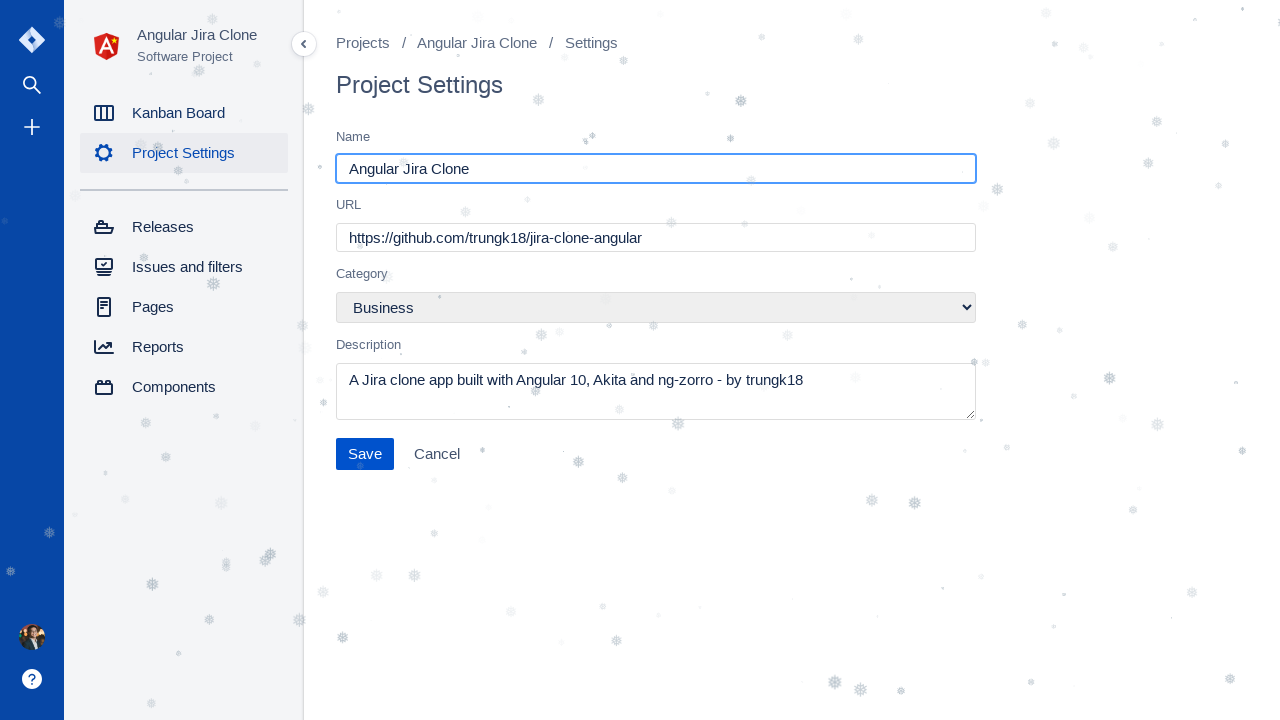

Located project name input field
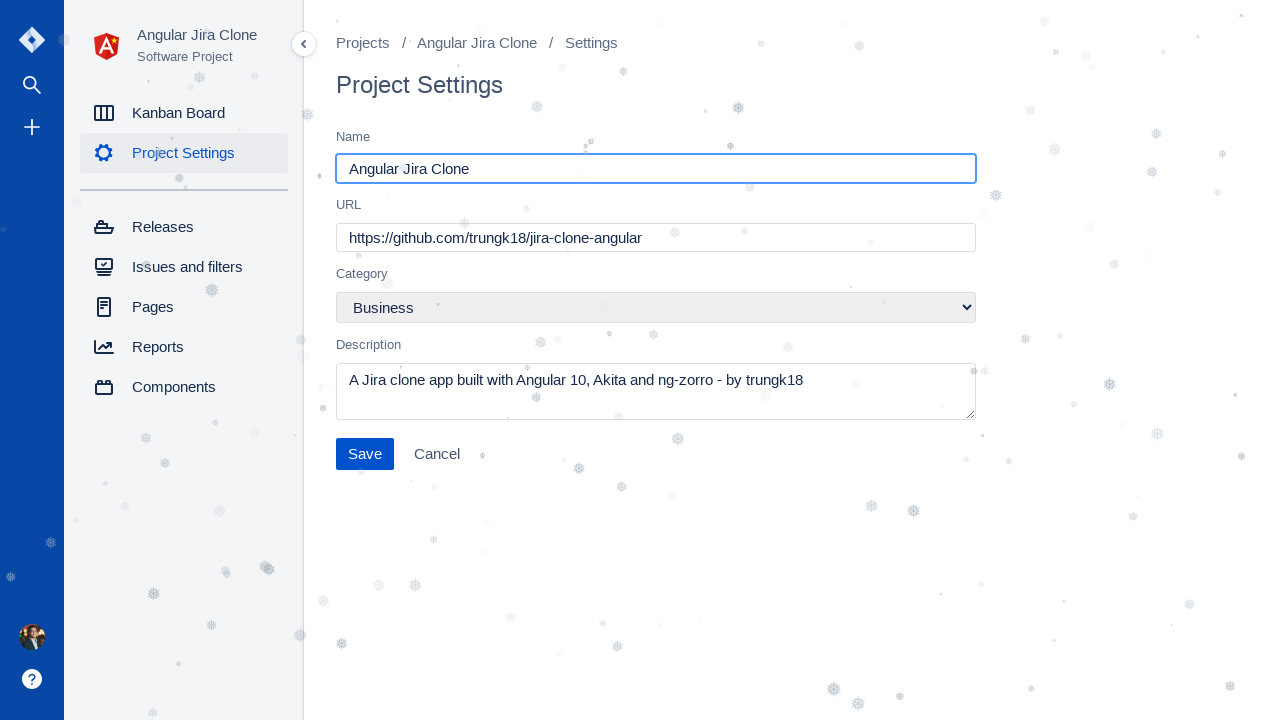

Cleared existing project name on input[placeholder='Project Name']
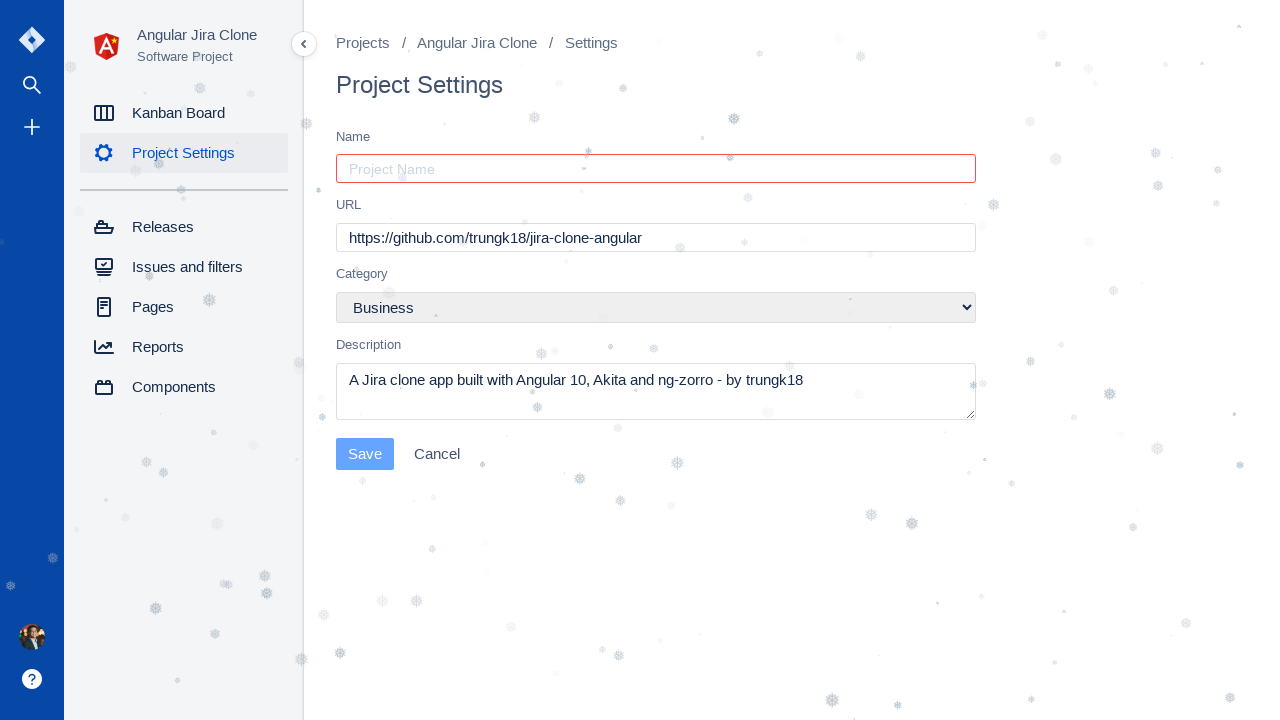

Filled project name field with 'Completely different name' on input[placeholder='Project Name']
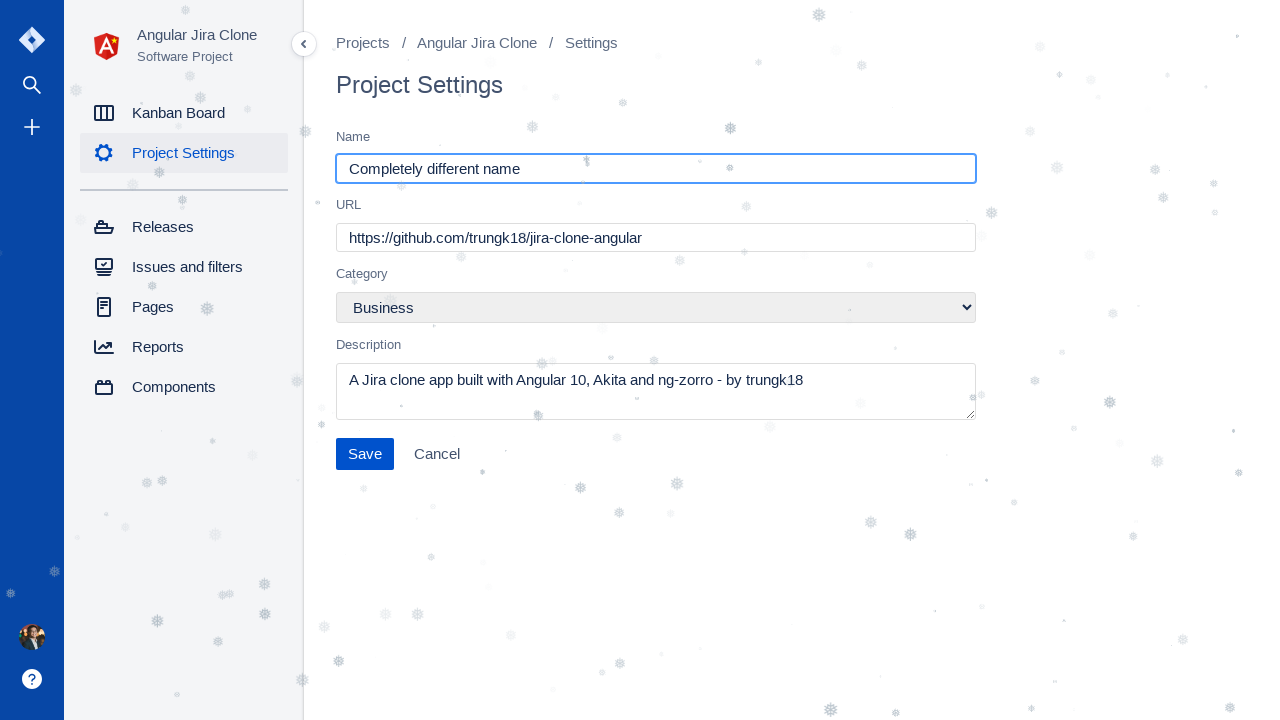

Located category dropdown
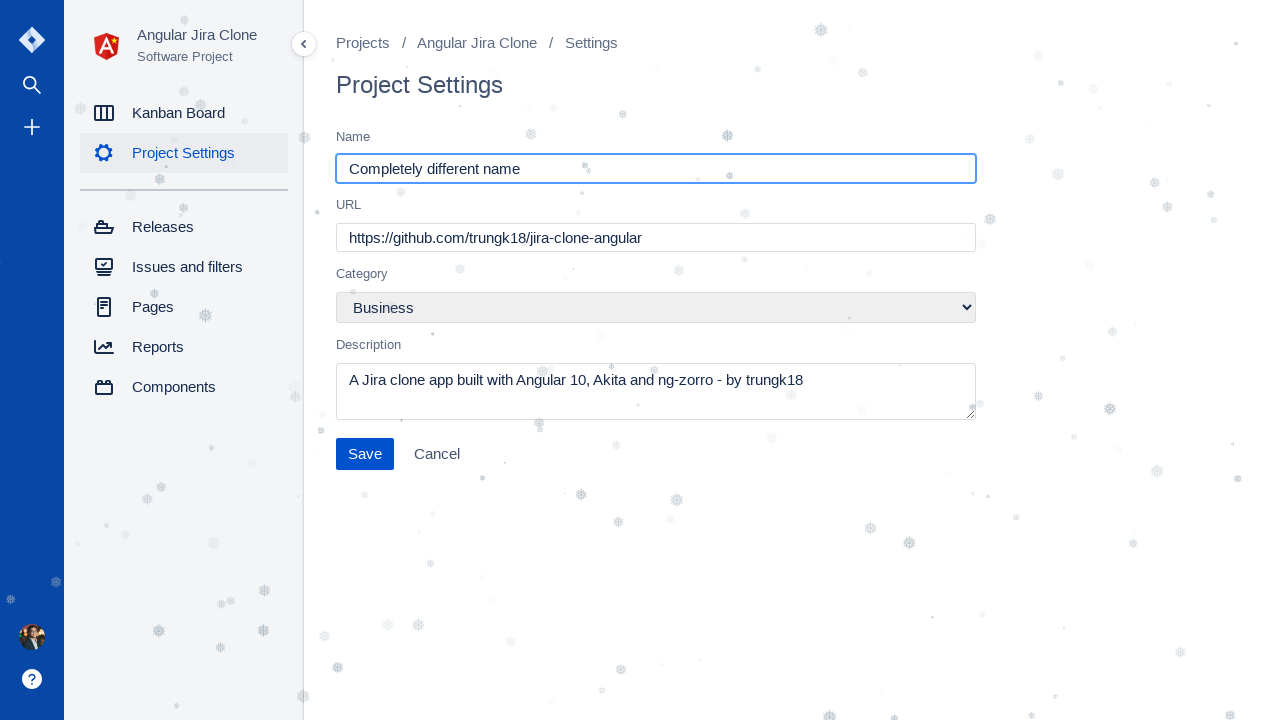

Selected 'Marketing' from category dropdown on select[formcontrolname='category']
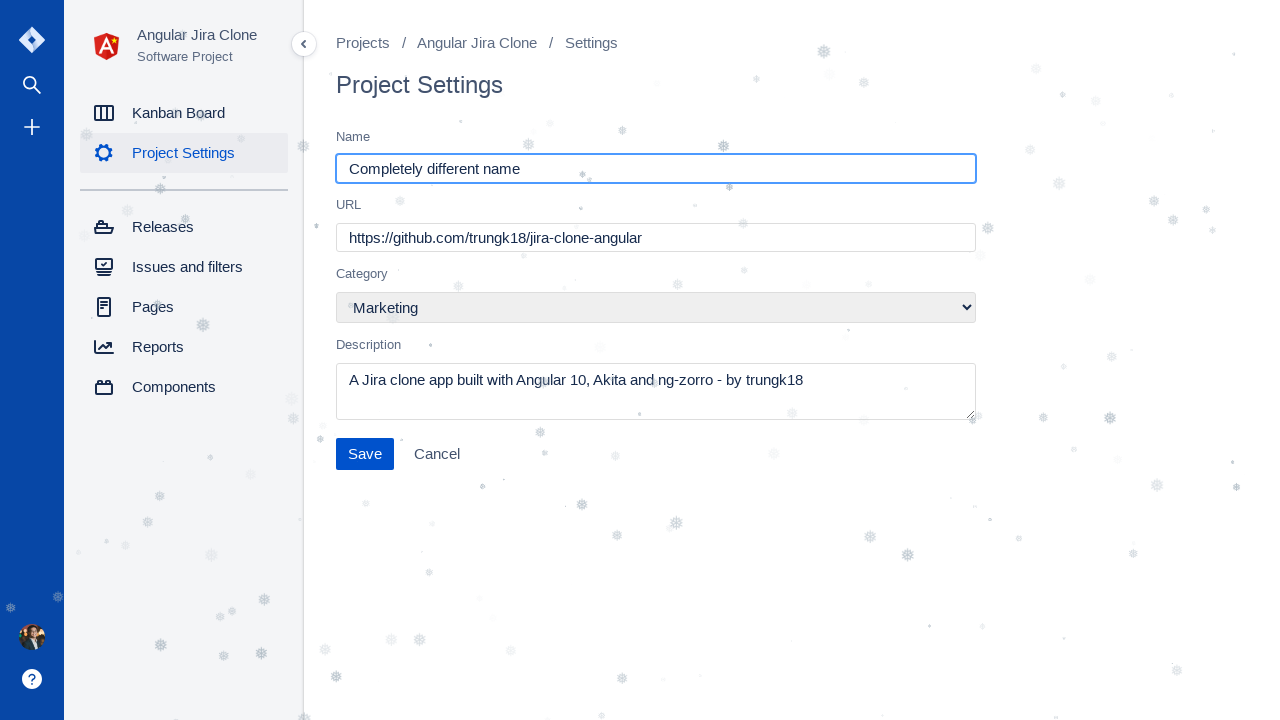

Clicked Save button to submit changes at (365, 454) on button:has-text('Save')
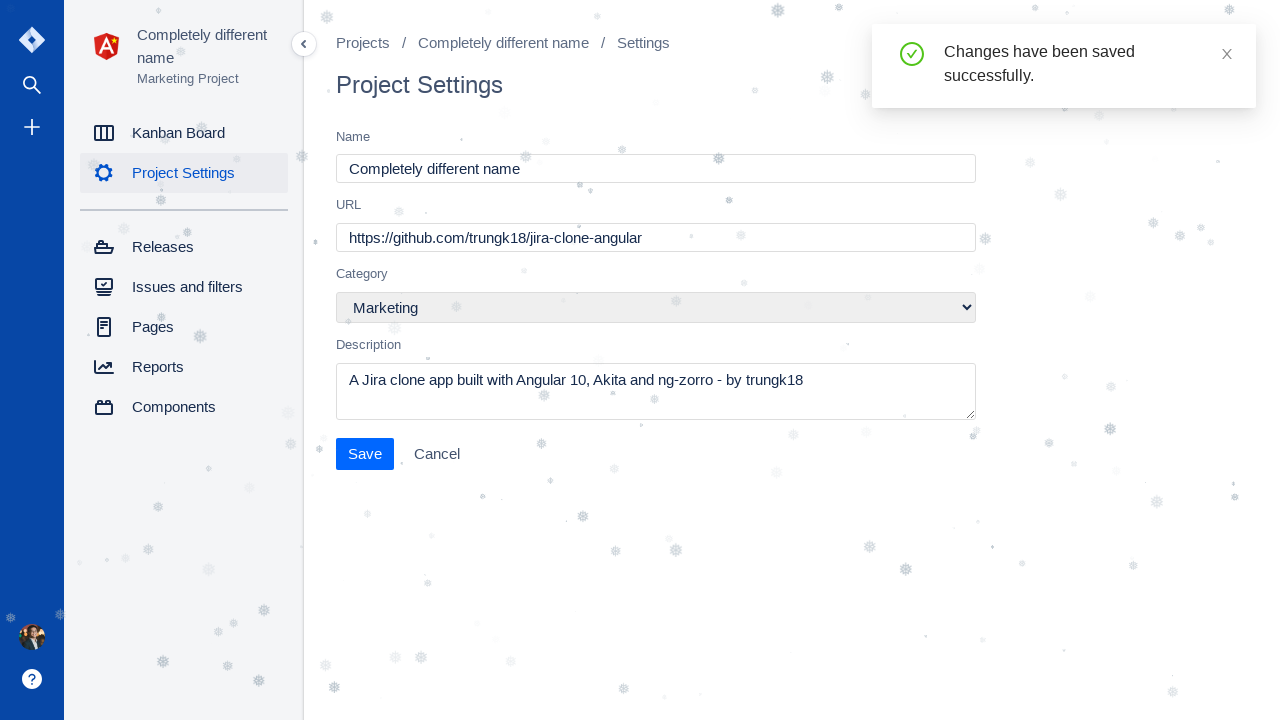

Retrieved updated project name from page
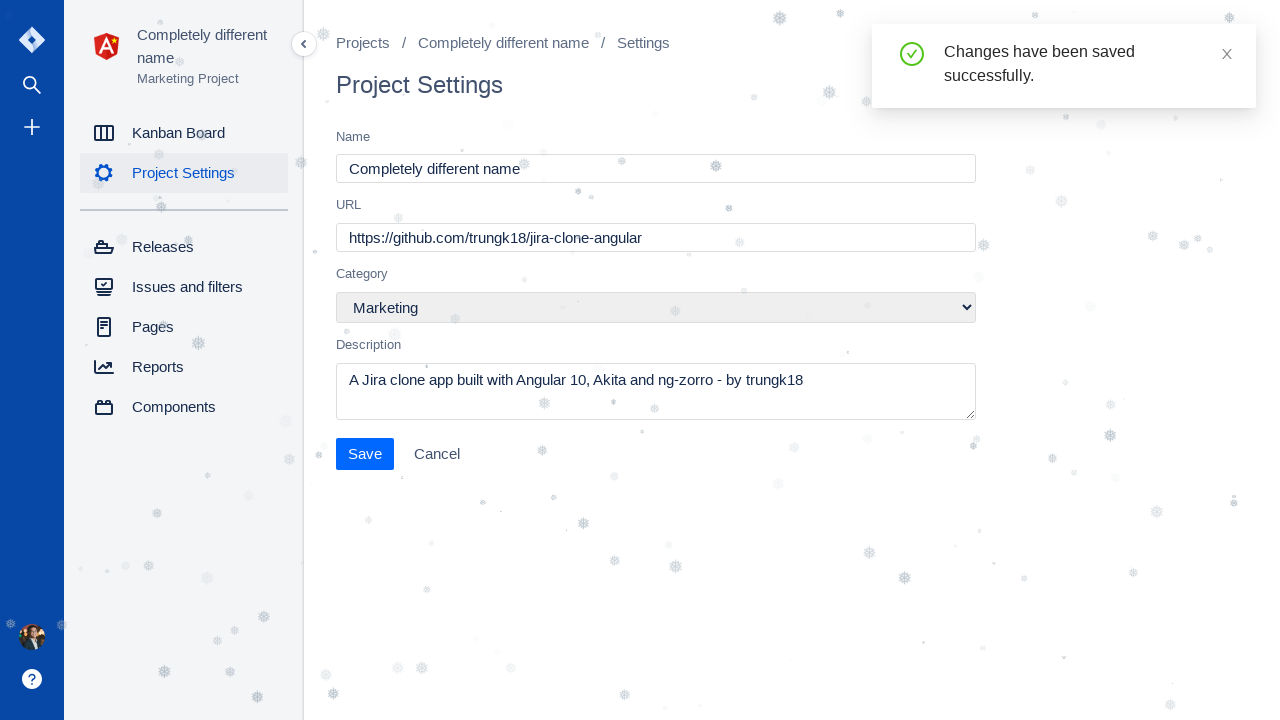

Retrieved updated category from page
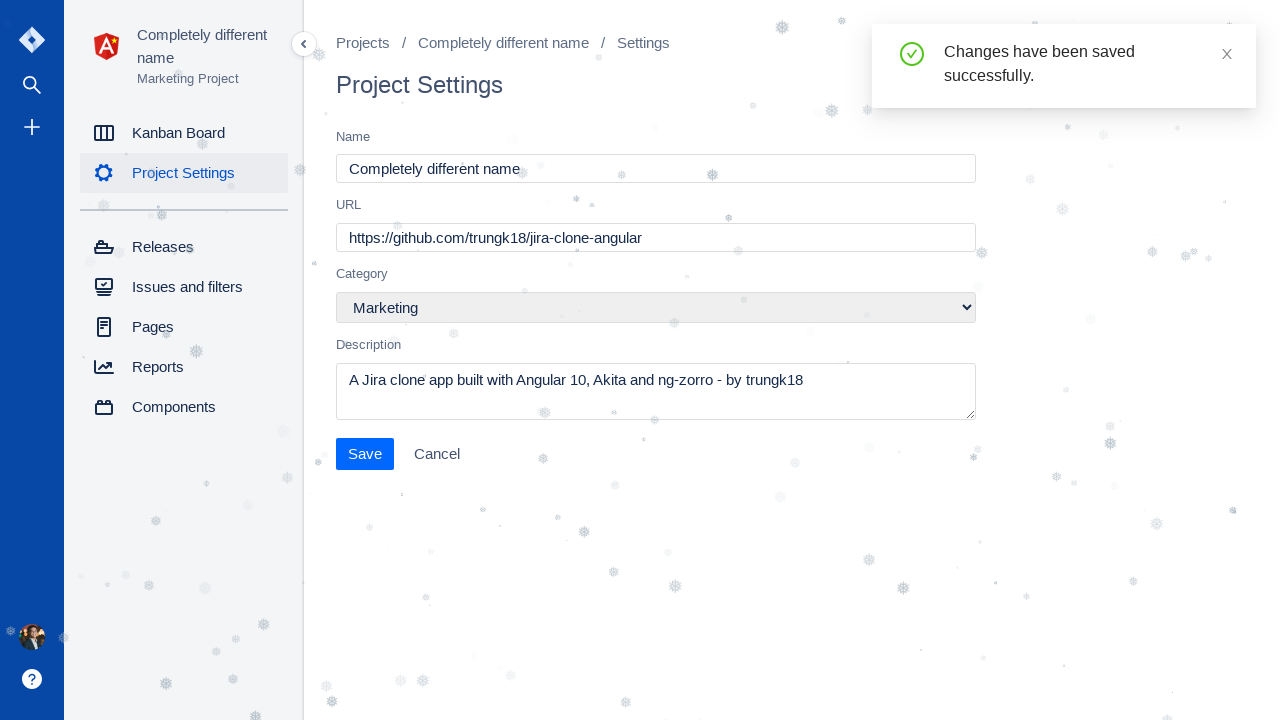

Verified project name matches 'Completely different name'
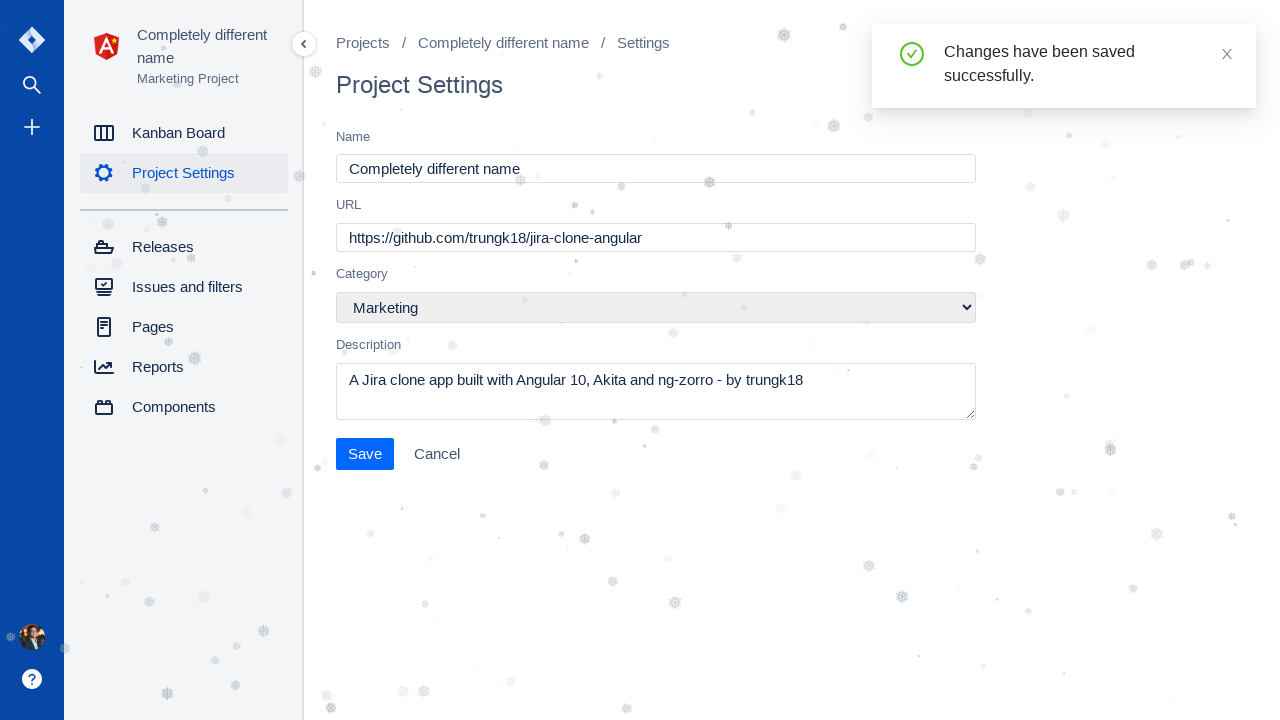

Verified category starts with 'Marketing'
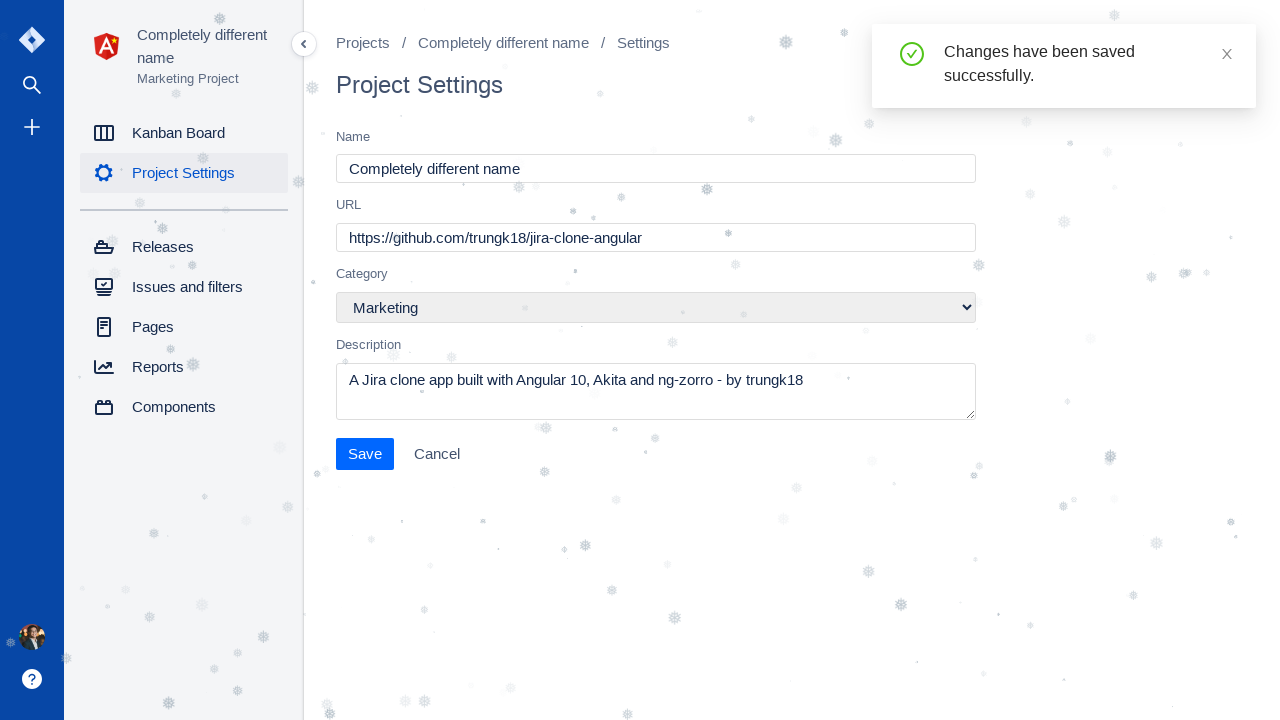

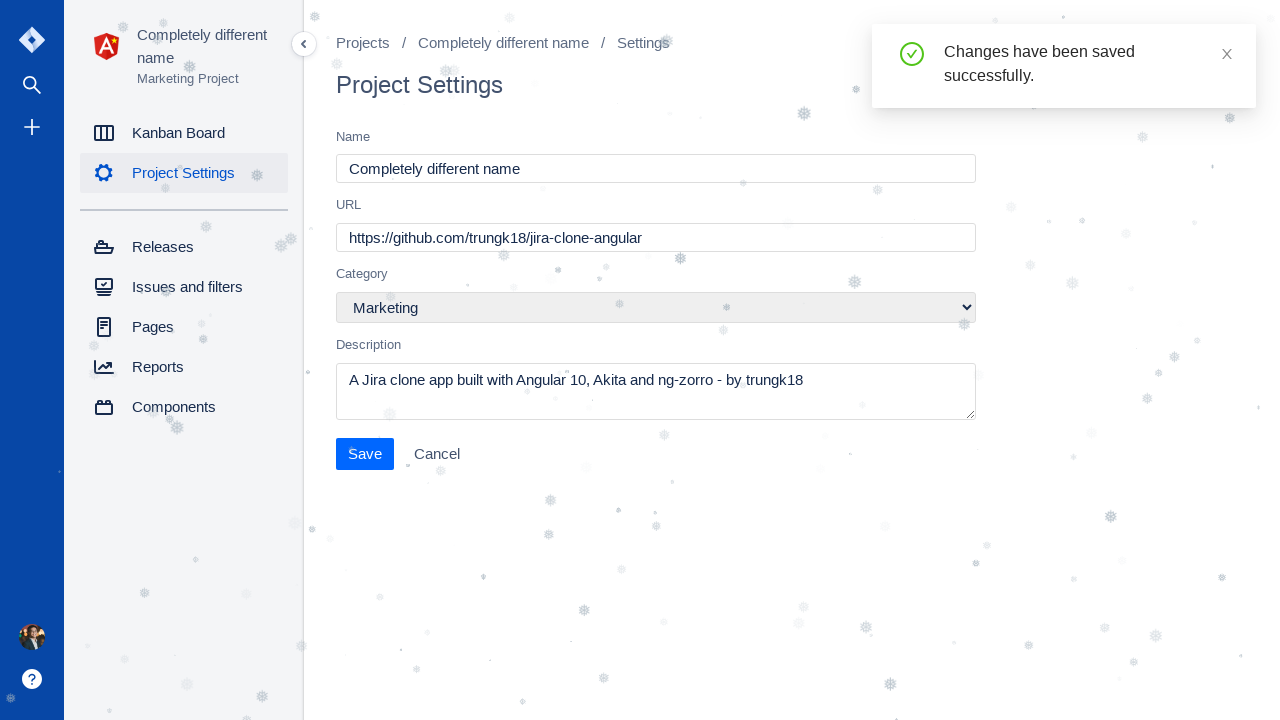